Tests the begenuin.com homepage by checking for the presence of 'Get App' button and 'Become a Creator' option elements

Starting URL: https://begenuin.com/home

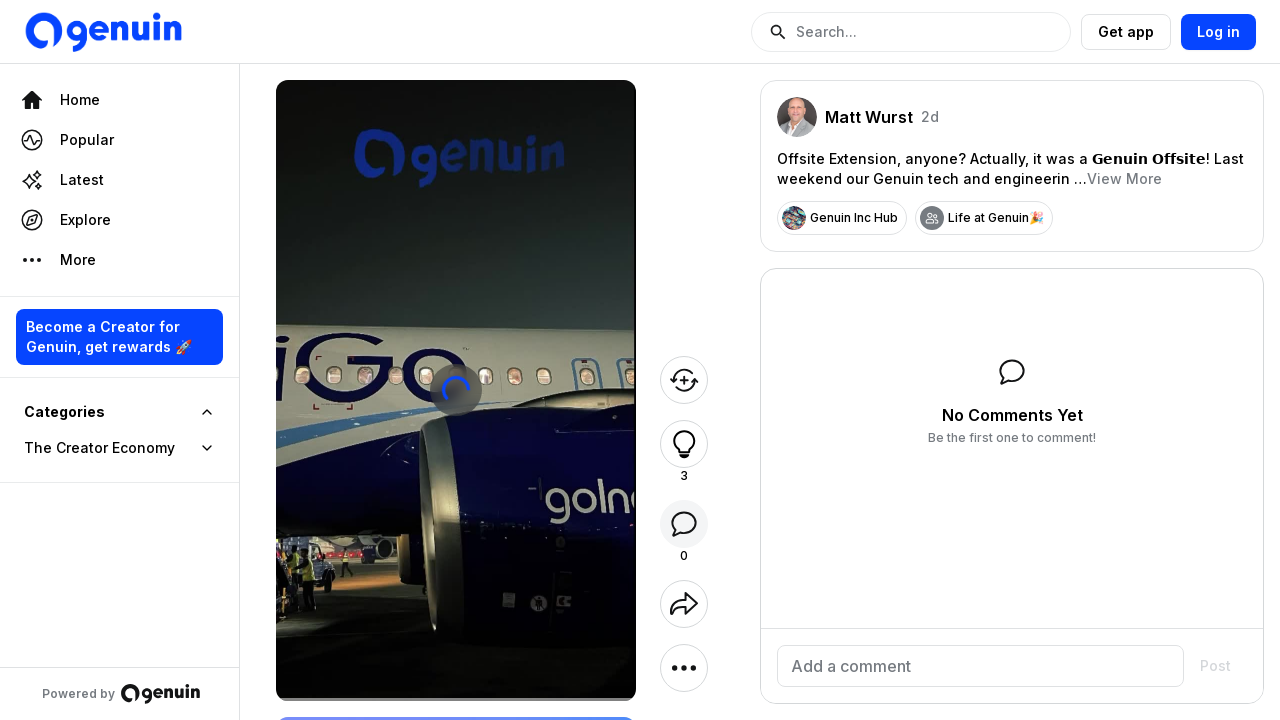

'Get App' button not found within timeout
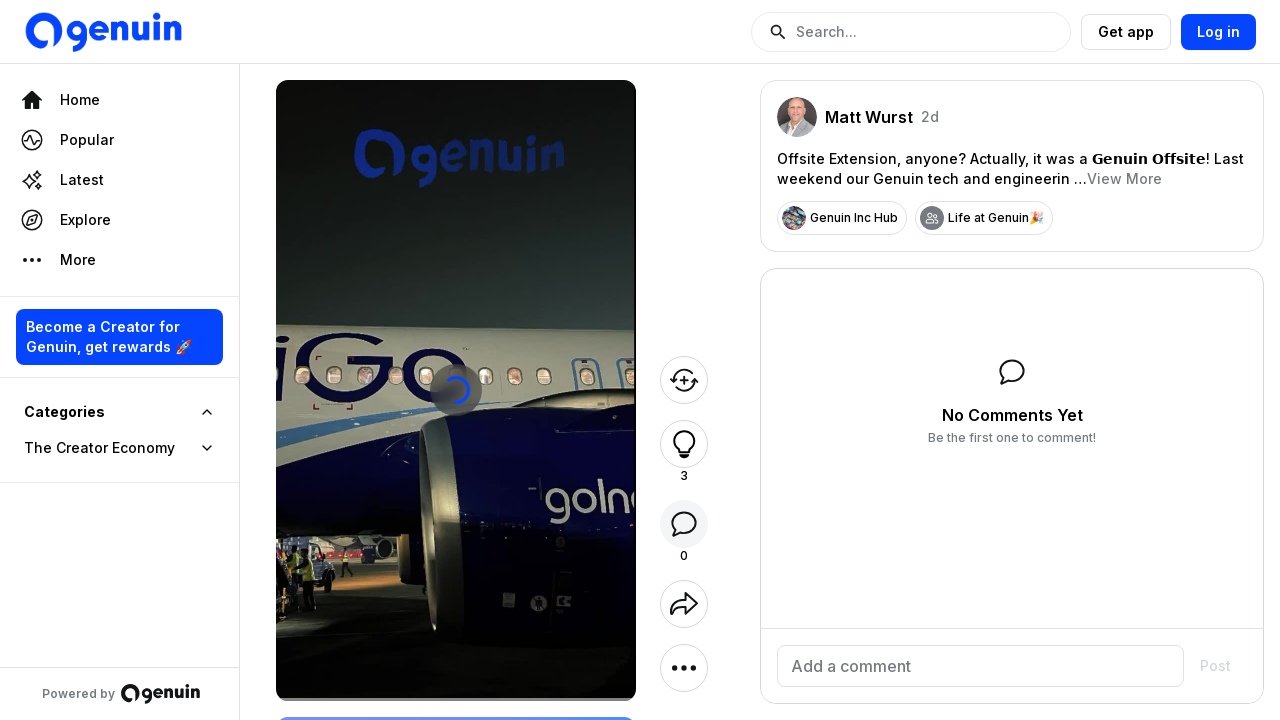

'Become a Creator' option not found within timeout
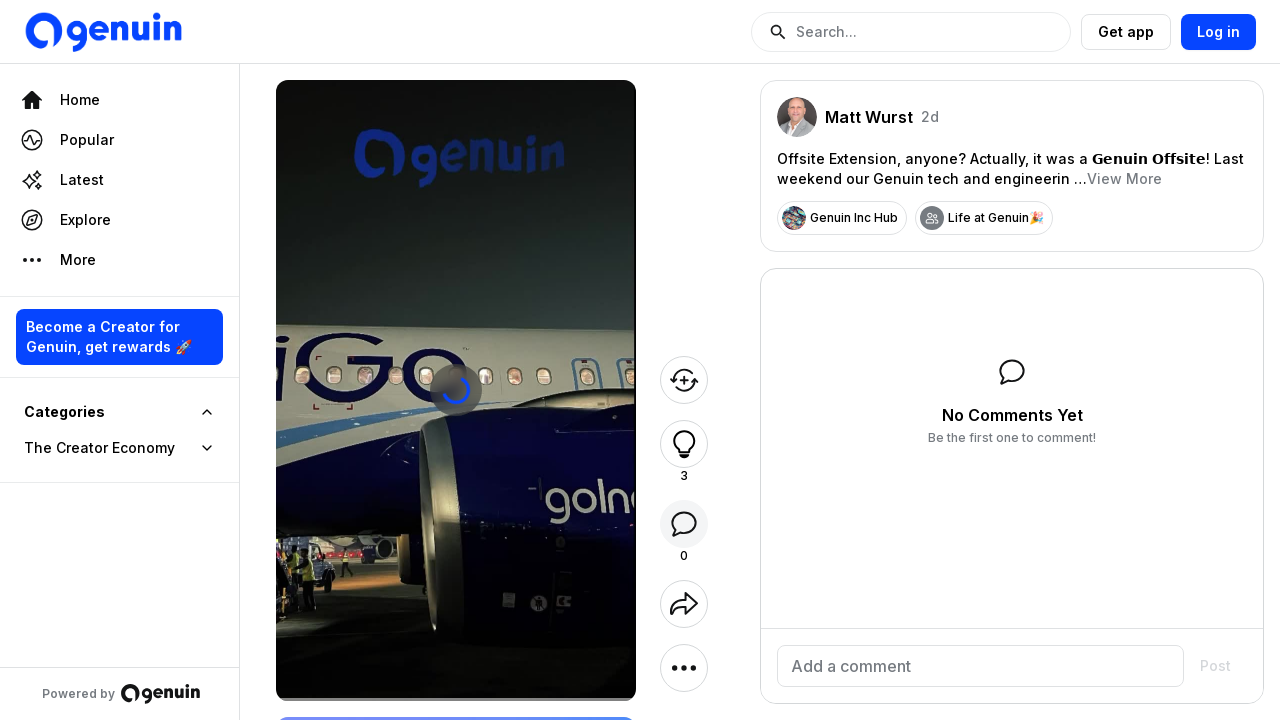

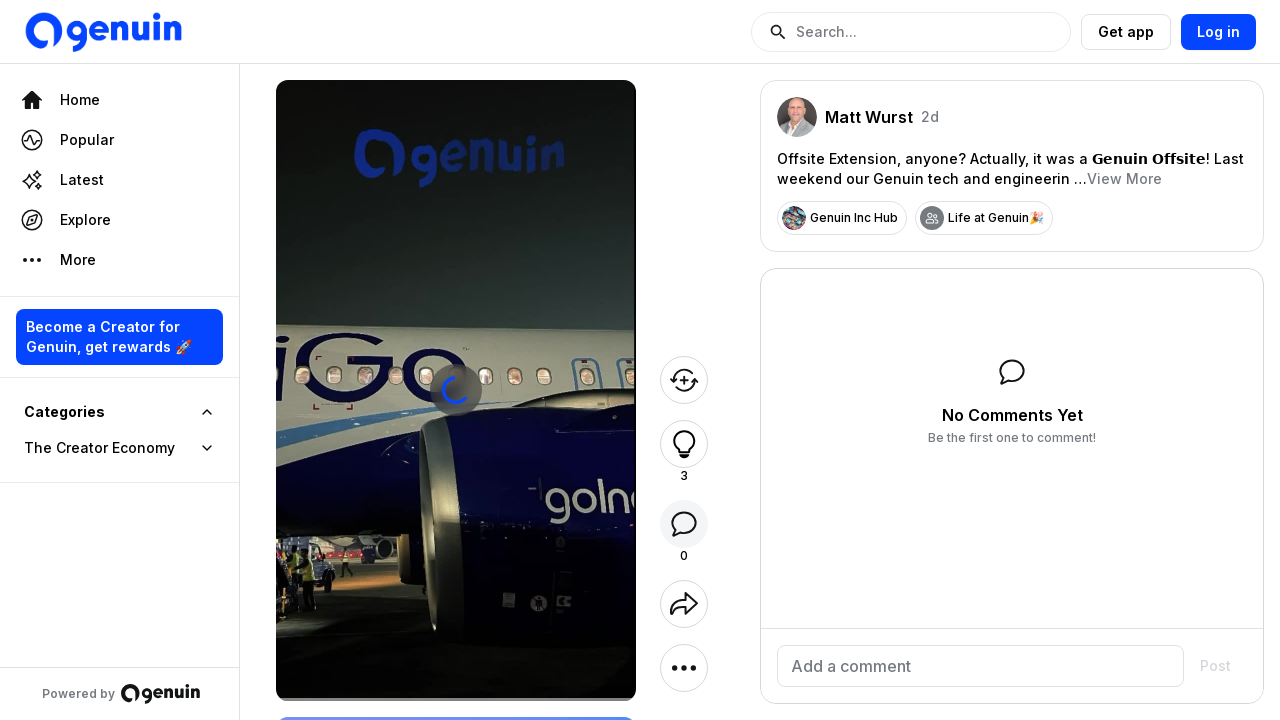